Tests that the complete all checkbox updates state when individual items are completed or cleared.

Starting URL: https://demo.playwright.dev/todomvc

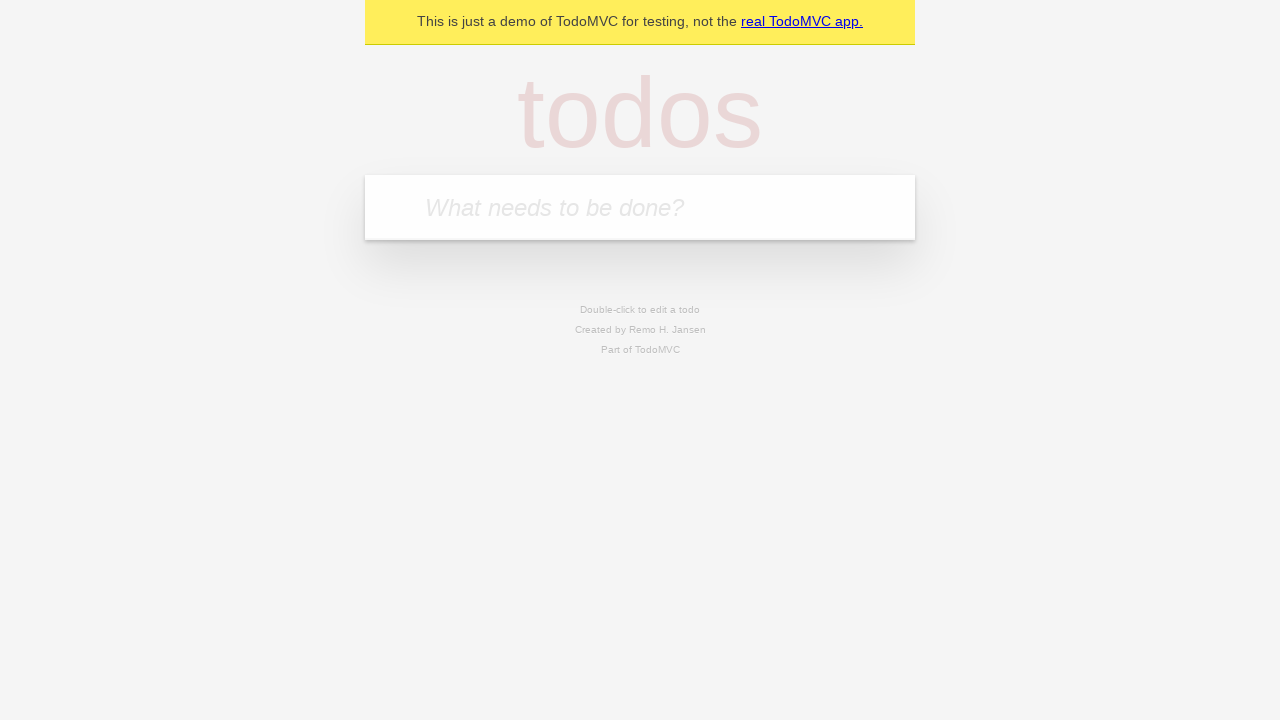

Filled todo input with 'buy some cheese' on internal:attr=[placeholder="What needs to be done?"i]
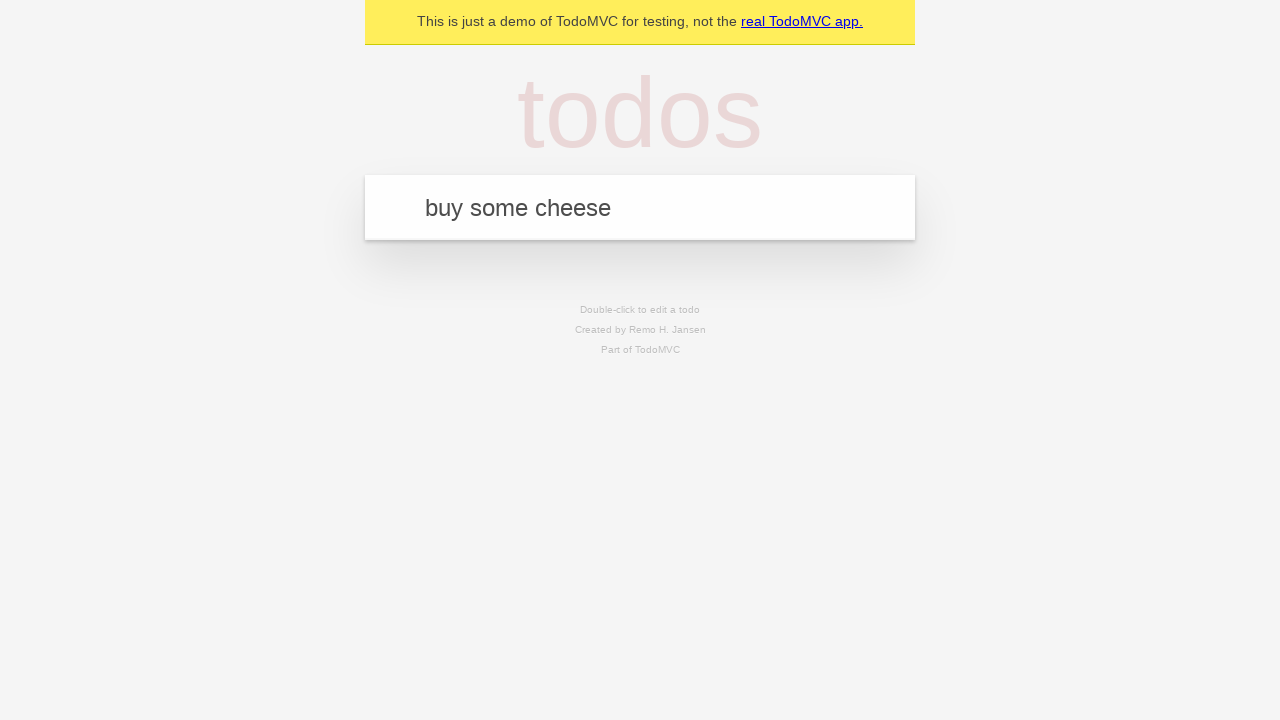

Pressed Enter to create first todo item on internal:attr=[placeholder="What needs to be done?"i]
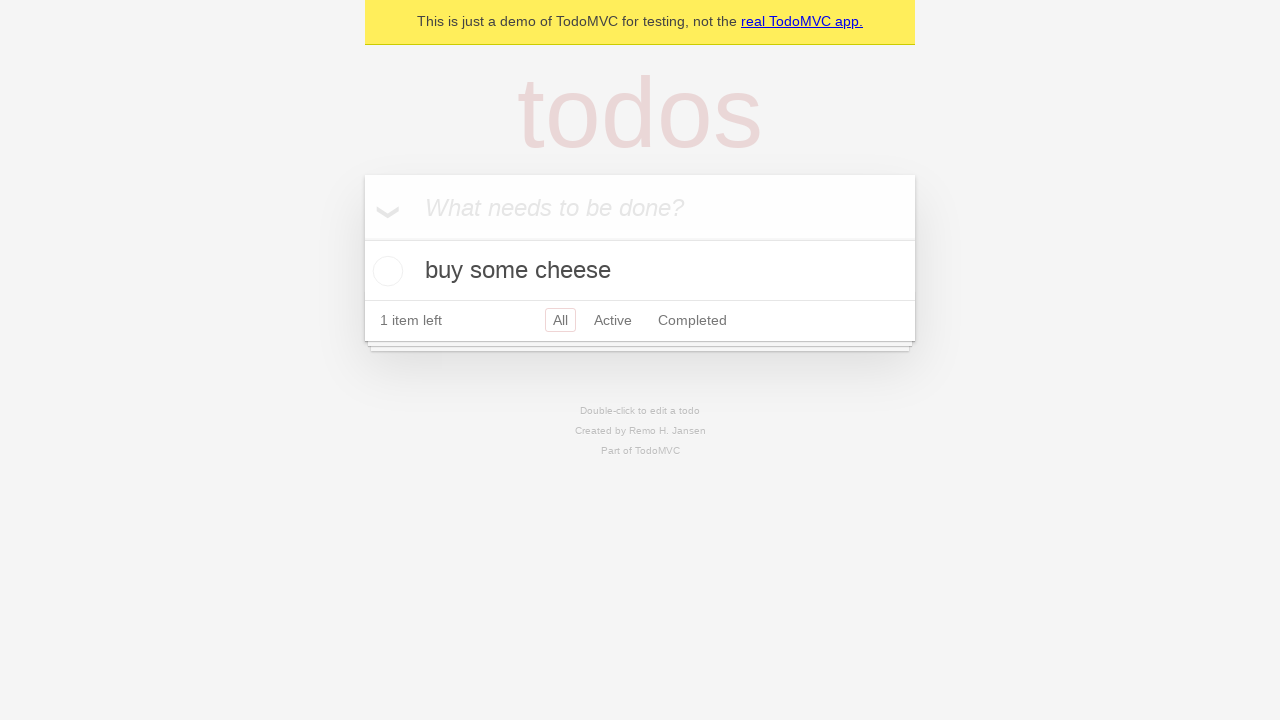

Filled todo input with 'feed the cat' on internal:attr=[placeholder="What needs to be done?"i]
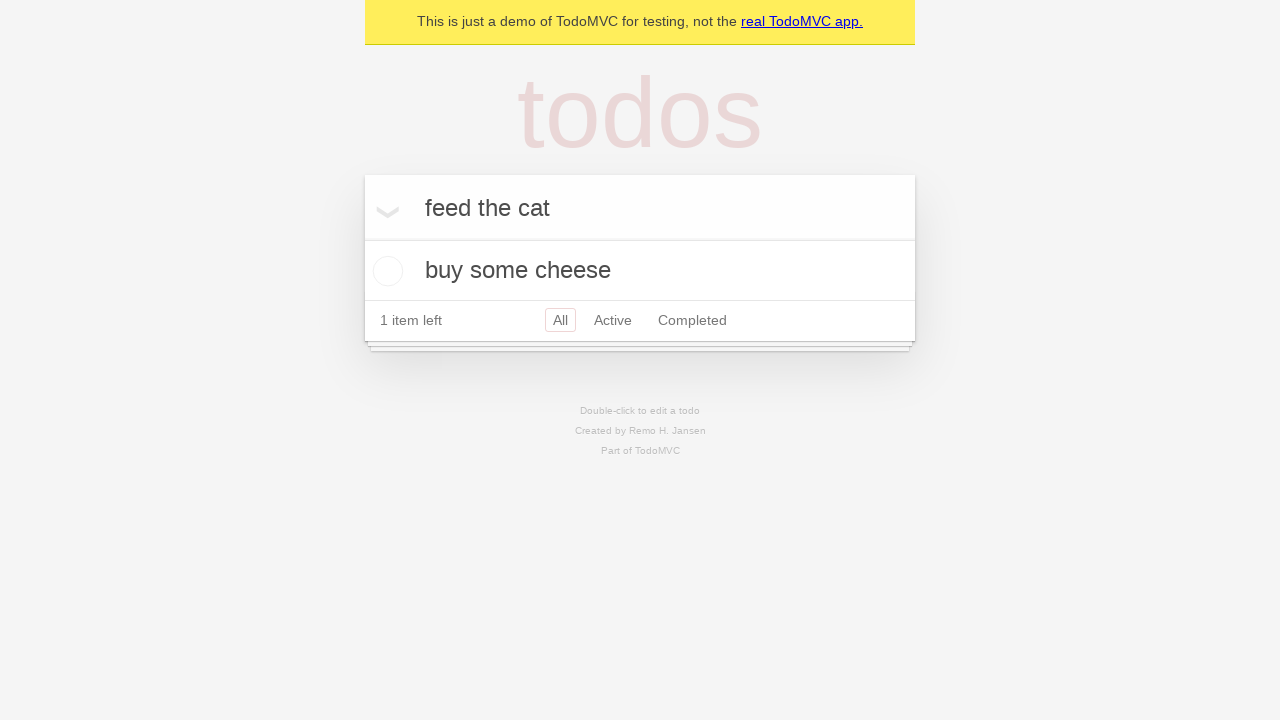

Pressed Enter to create second todo item on internal:attr=[placeholder="What needs to be done?"i]
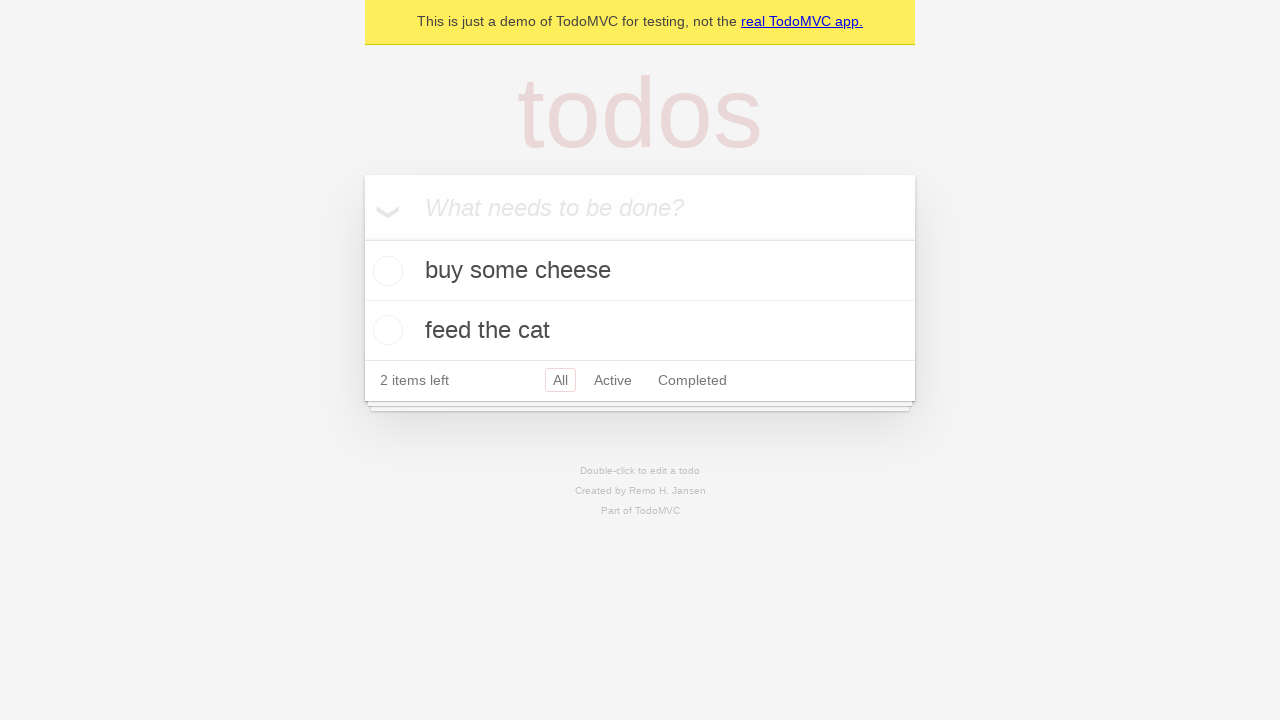

Filled todo input with 'book a doctors appointment' on internal:attr=[placeholder="What needs to be done?"i]
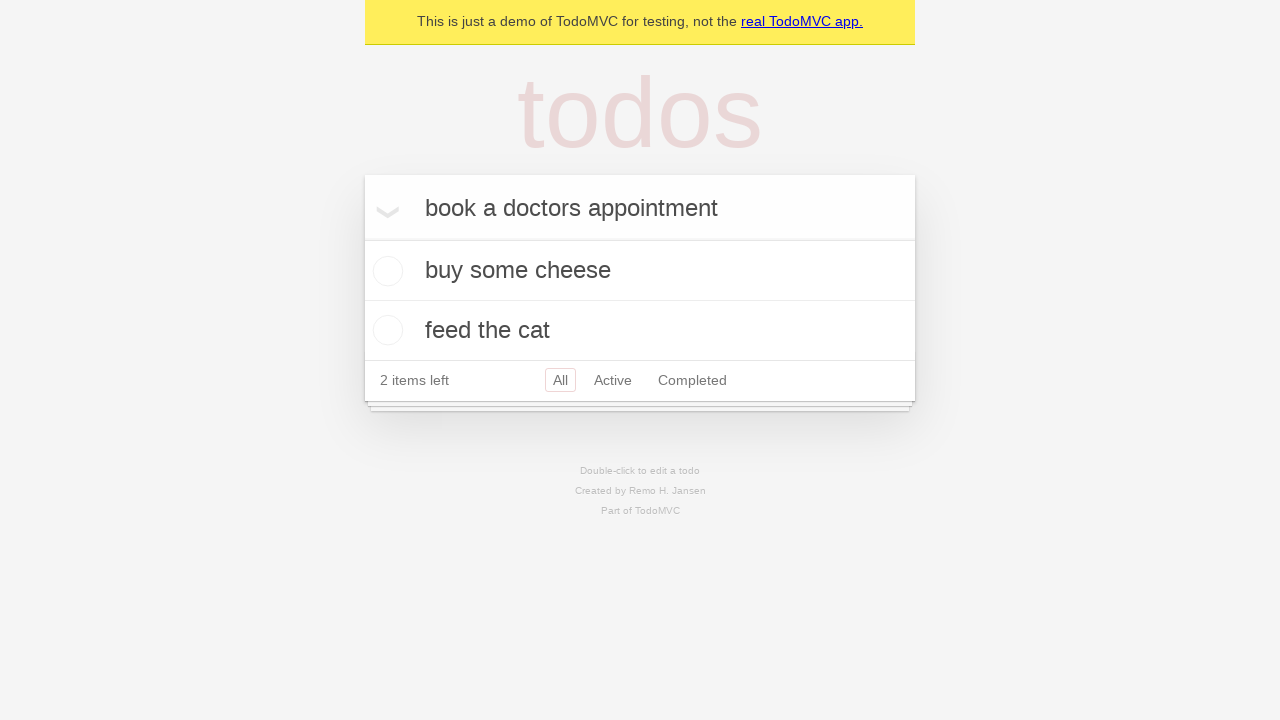

Pressed Enter to create third todo item on internal:attr=[placeholder="What needs to be done?"i]
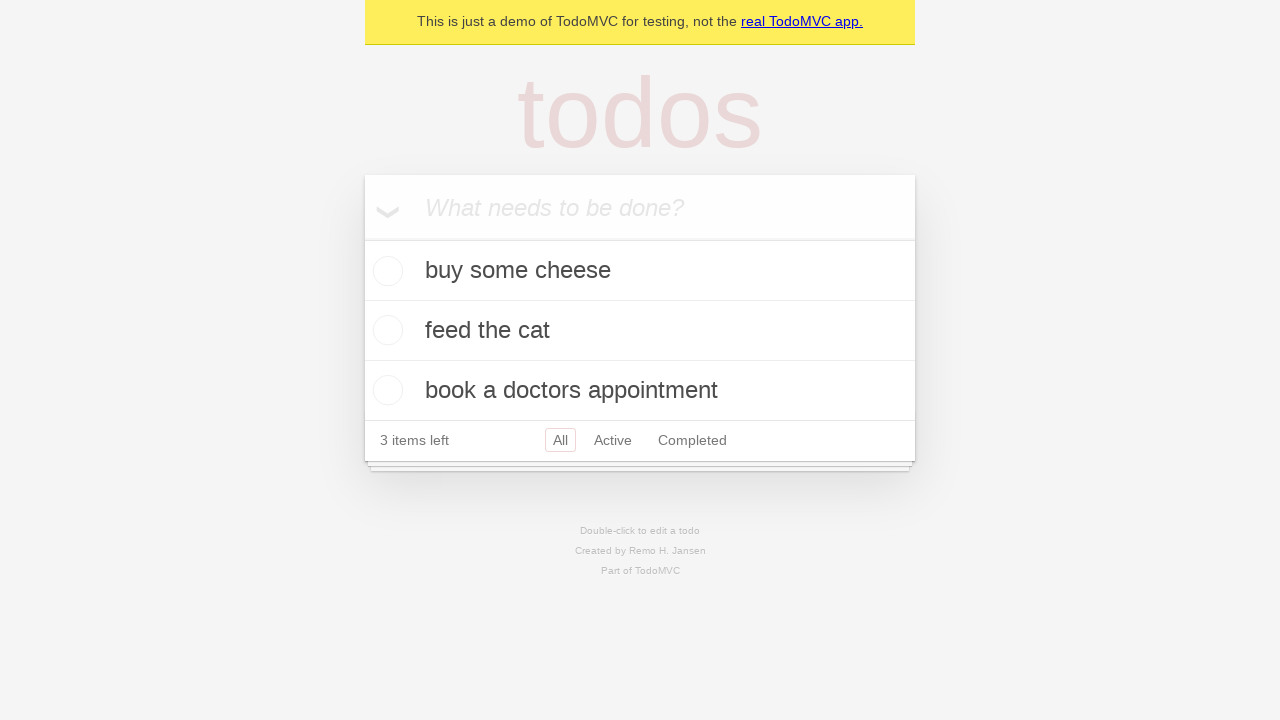

Checked 'Mark all as complete' checkbox to complete all todos at (362, 238) on internal:label="Mark all as complete"i
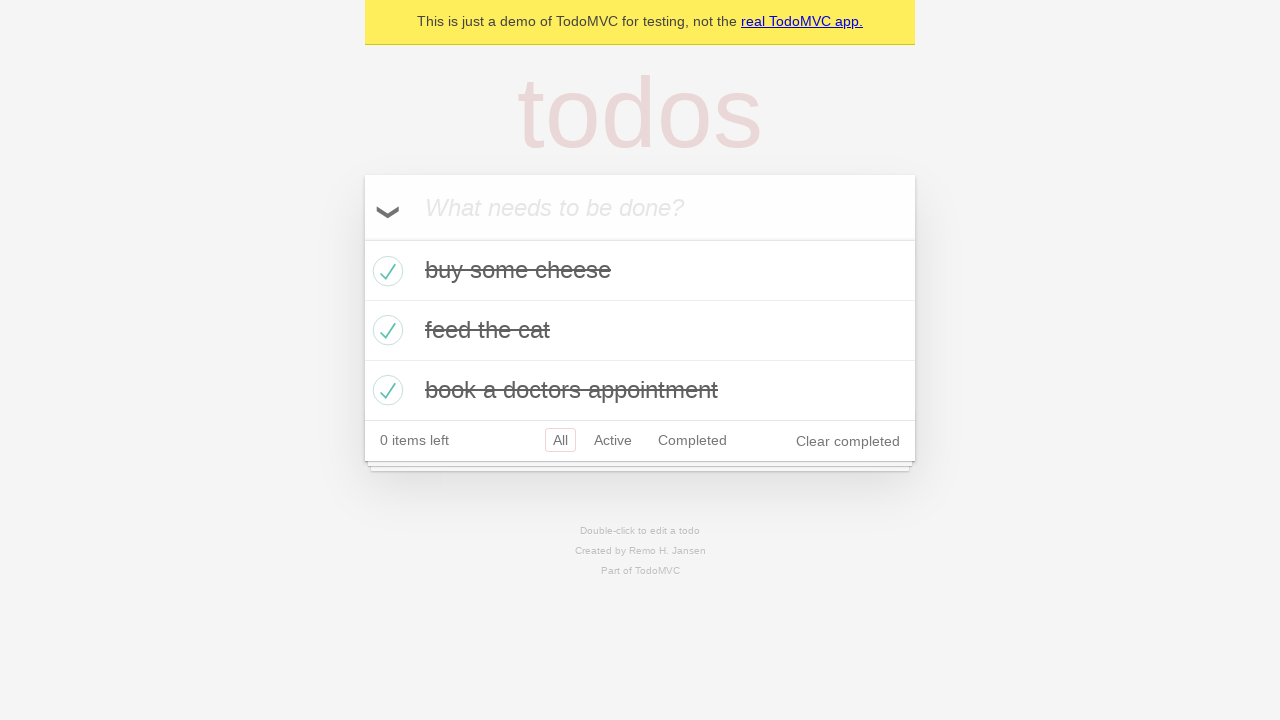

Unchecked first todo item checkbox at (385, 271) on internal:testid=[data-testid="todo-item"s] >> nth=0 >> internal:role=checkbox
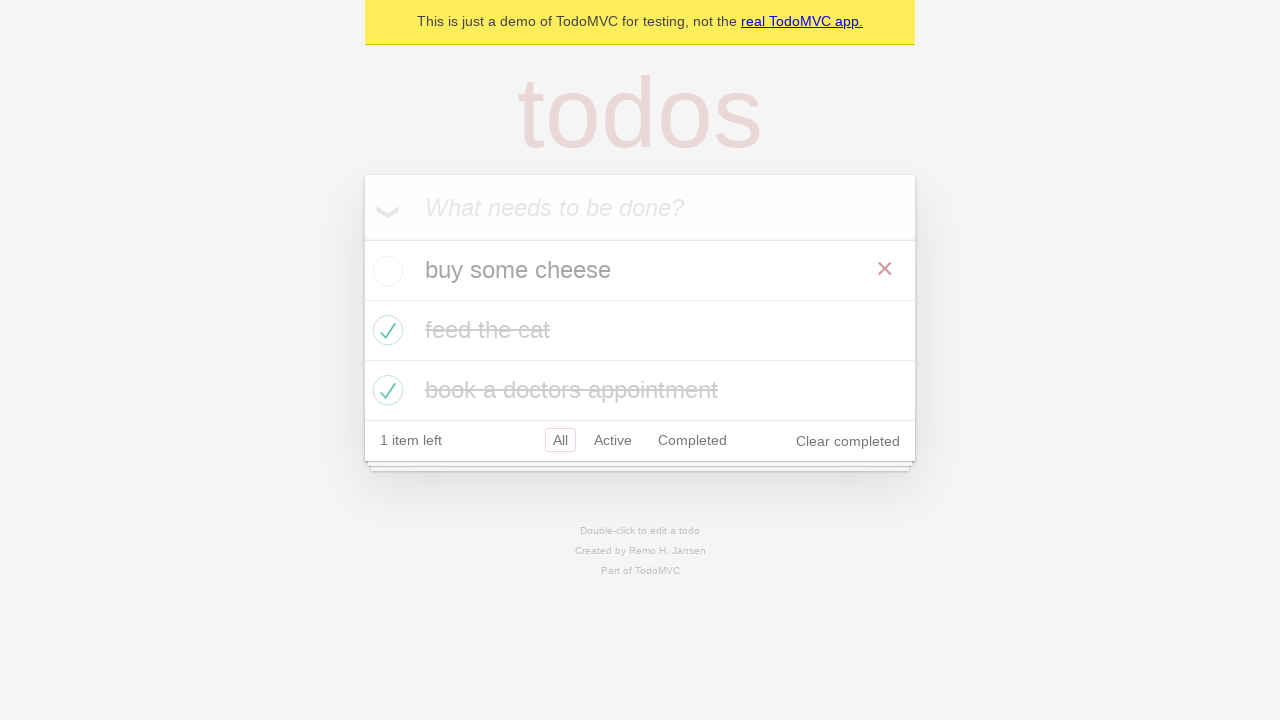

Checked first todo item checkbox again at (385, 271) on internal:testid=[data-testid="todo-item"s] >> nth=0 >> internal:role=checkbox
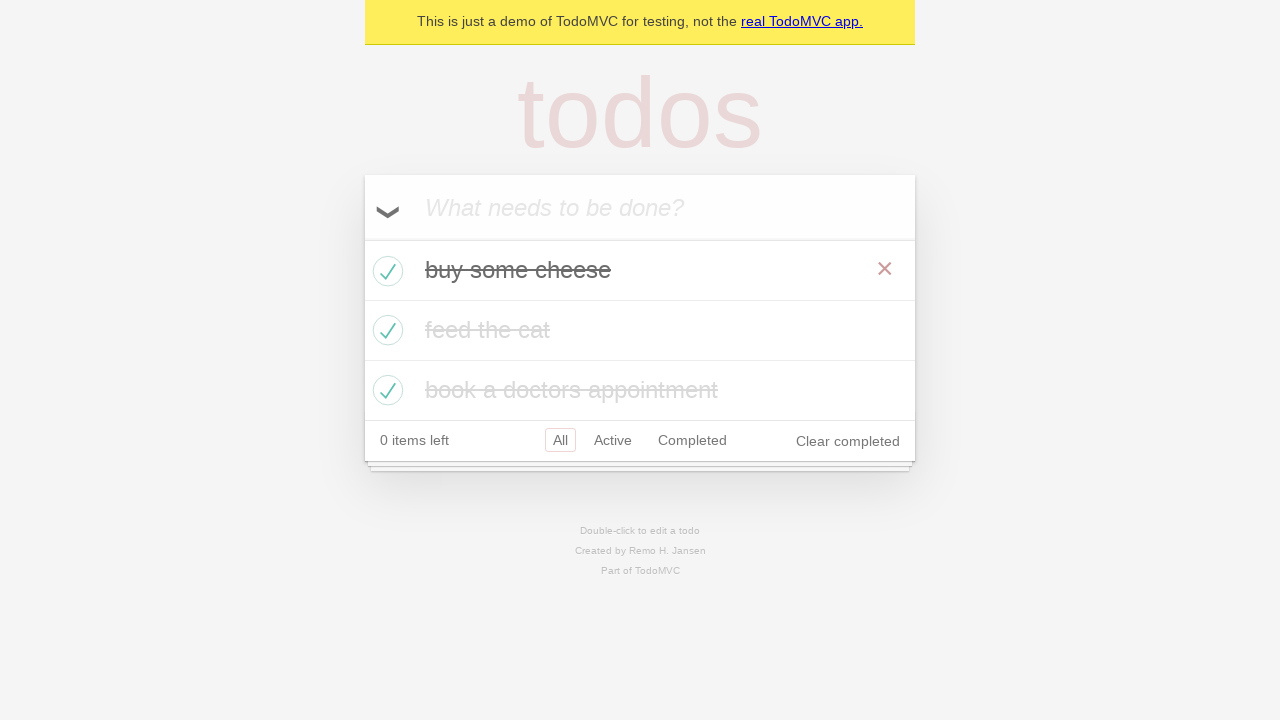

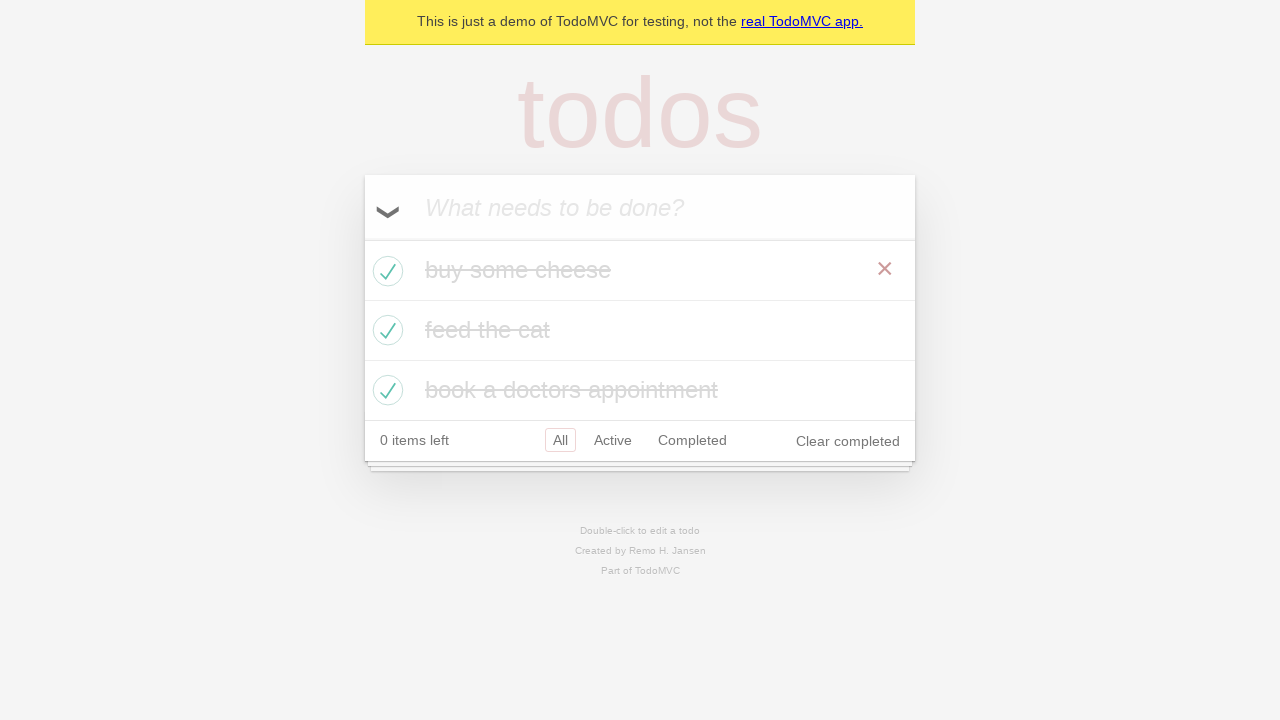